Tests sorting the Due column in descending order by clicking the column header twice

Starting URL: http://the-internet.herokuapp.com/tables

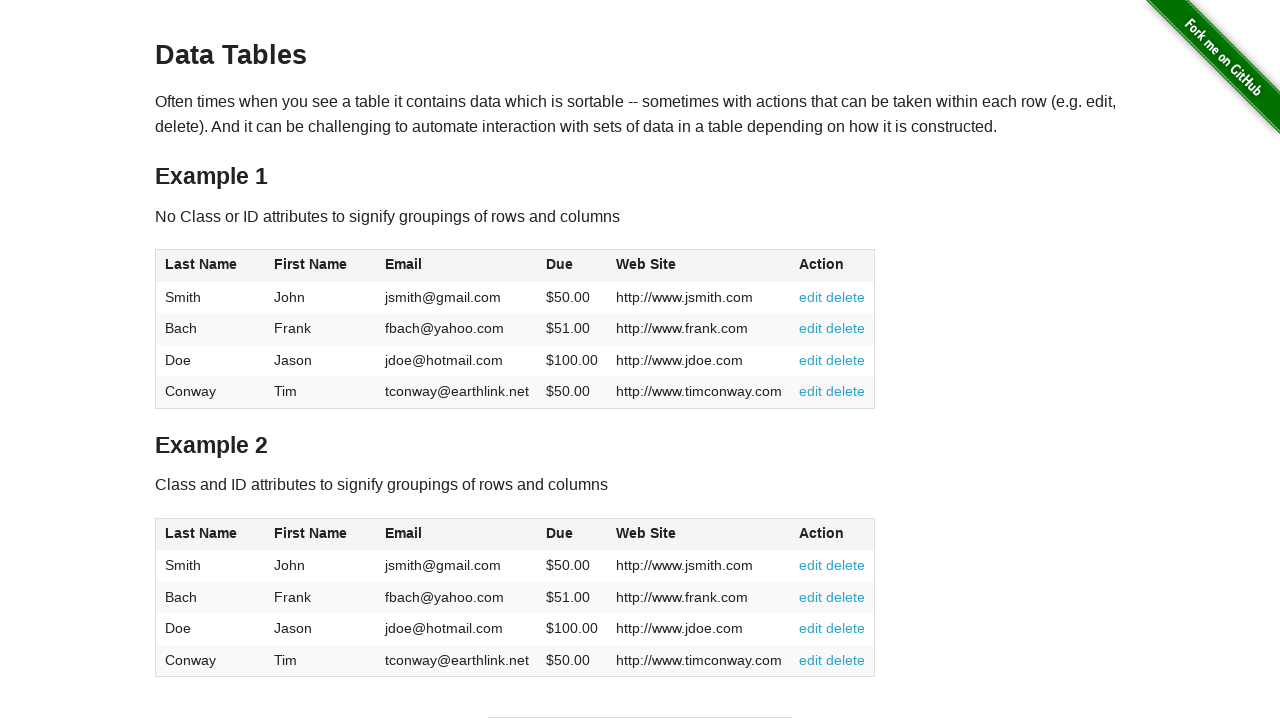

Clicked Due column header (4th column) for first time to sort ascending at (572, 266) on #table1 thead tr th:nth-of-type(4)
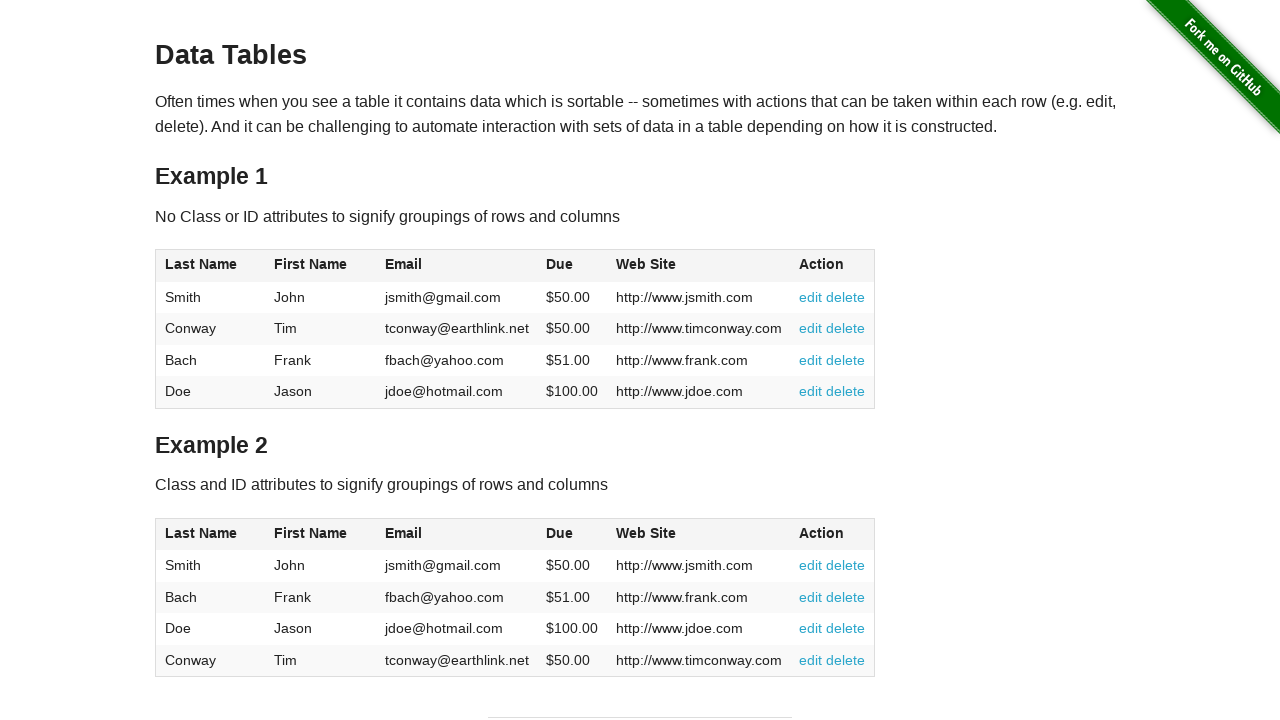

Clicked Due column header again to sort in descending order at (572, 266) on #table1 thead tr th:nth-of-type(4)
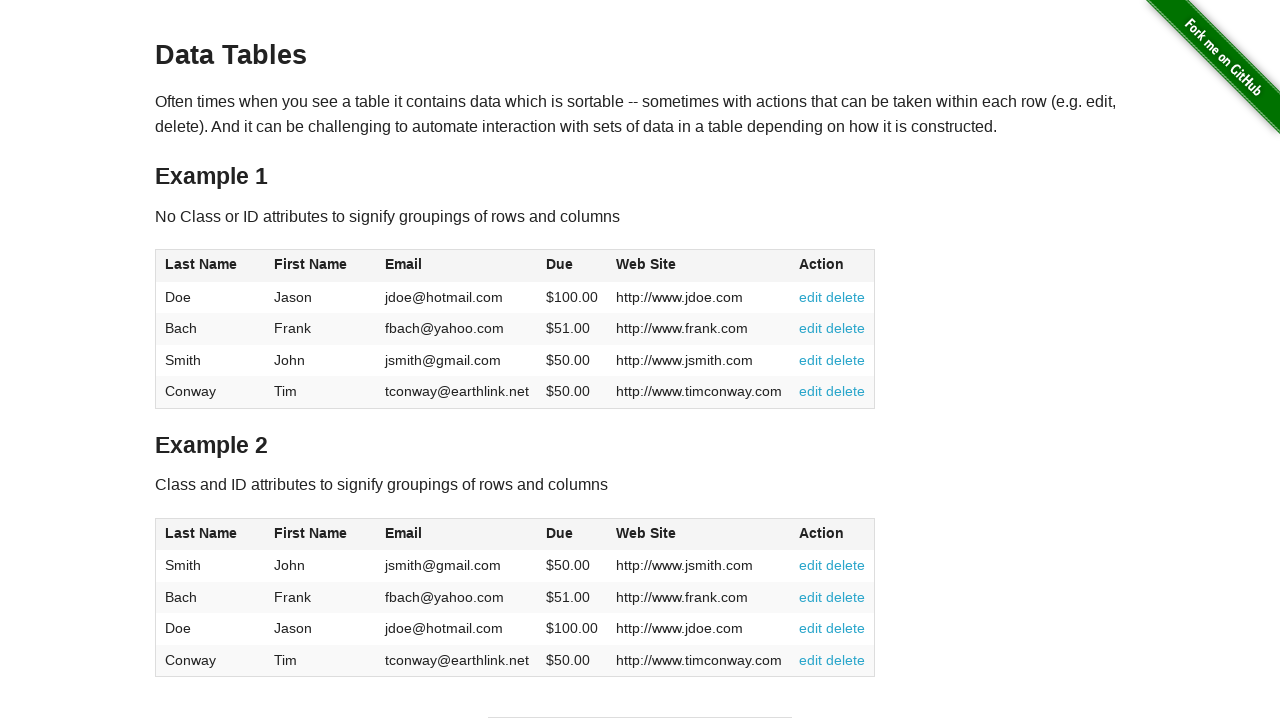

Table data loaded and Due column is now sorted in descending order
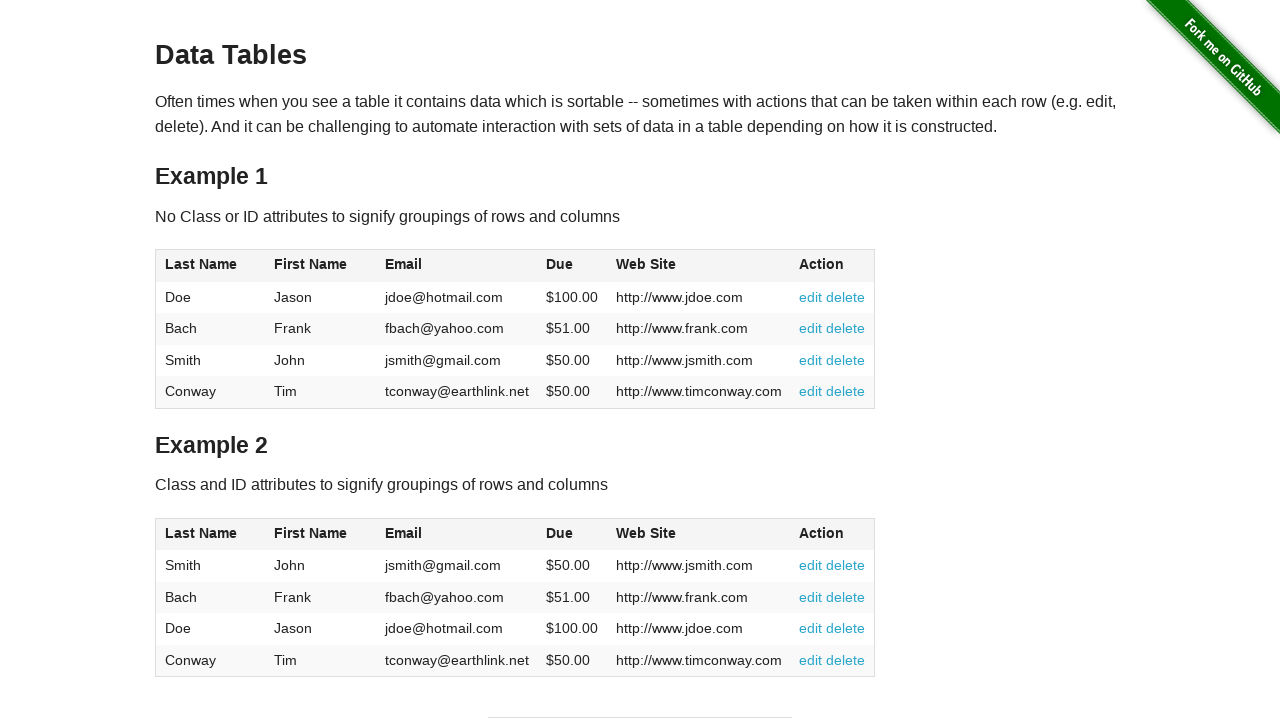

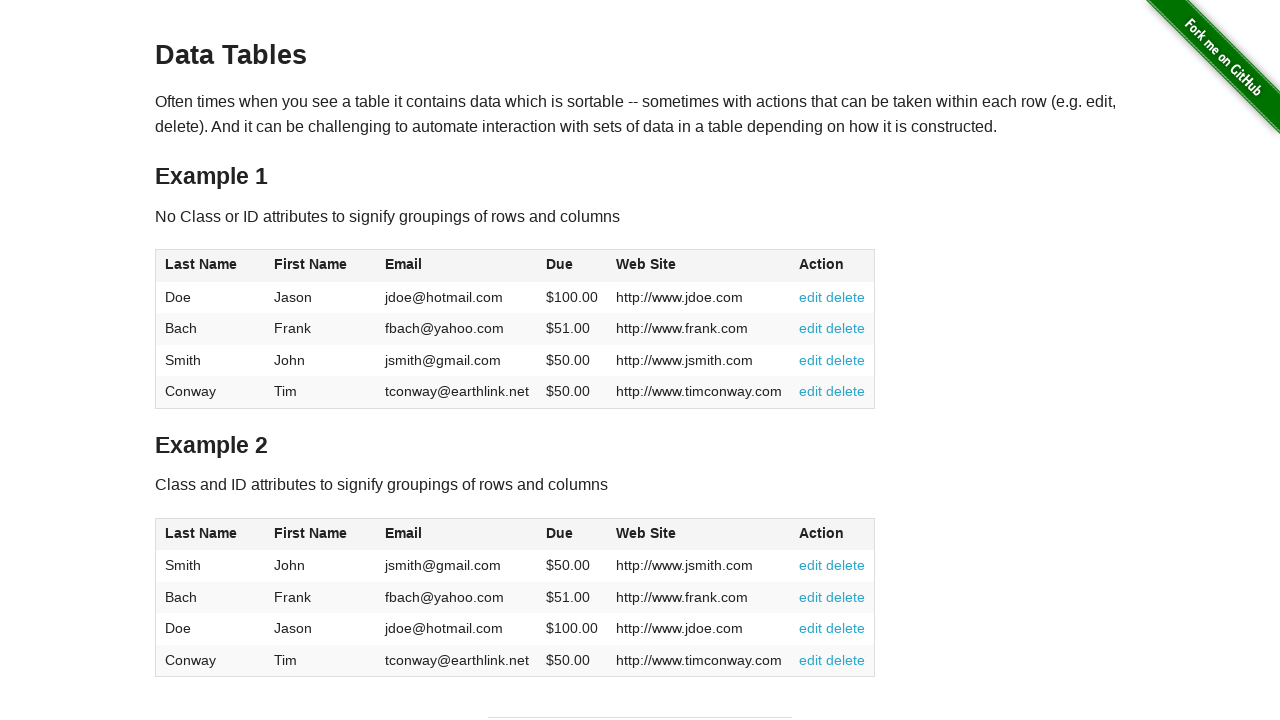